Clicks on the "Dropdown menu" link and verifies the page loads

Starting URL: https://bonigarcia.dev/selenium-webdriver-java/

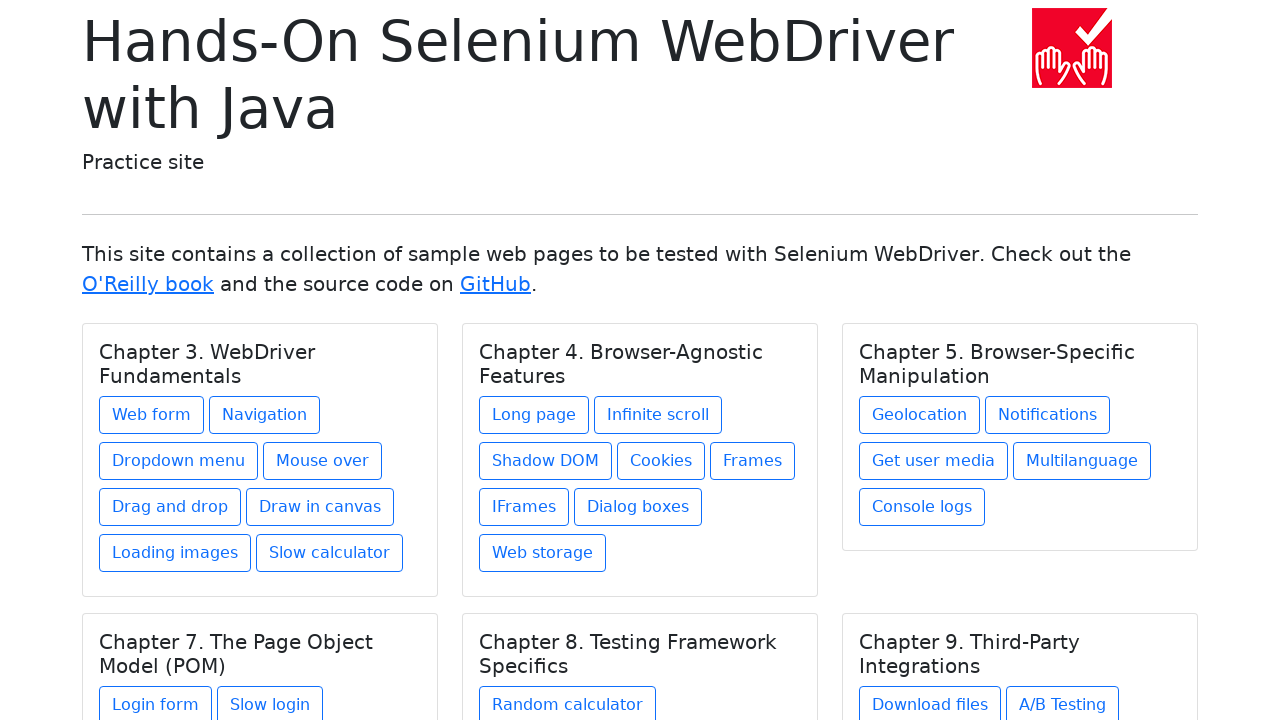

Clicked on 'Dropdown menu' link at (178, 461) on text=Dropdown menu
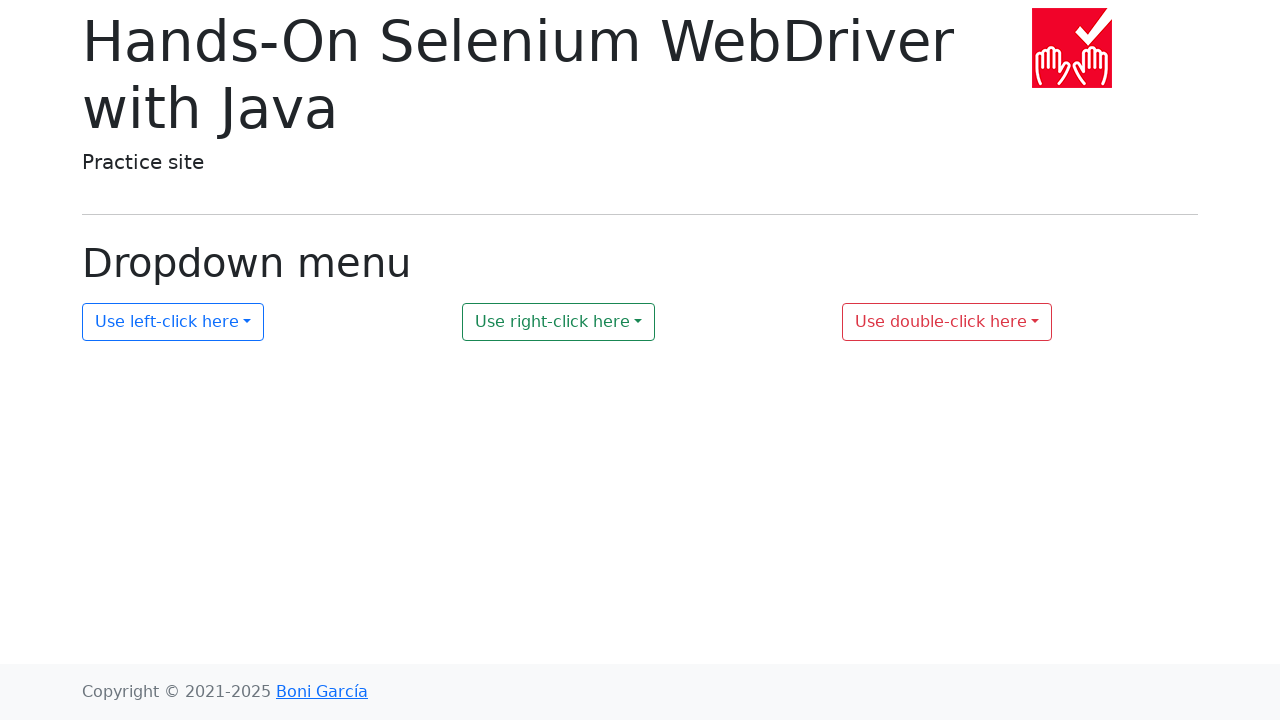

Page loaded and network became idle after clicking Dropdown menu link
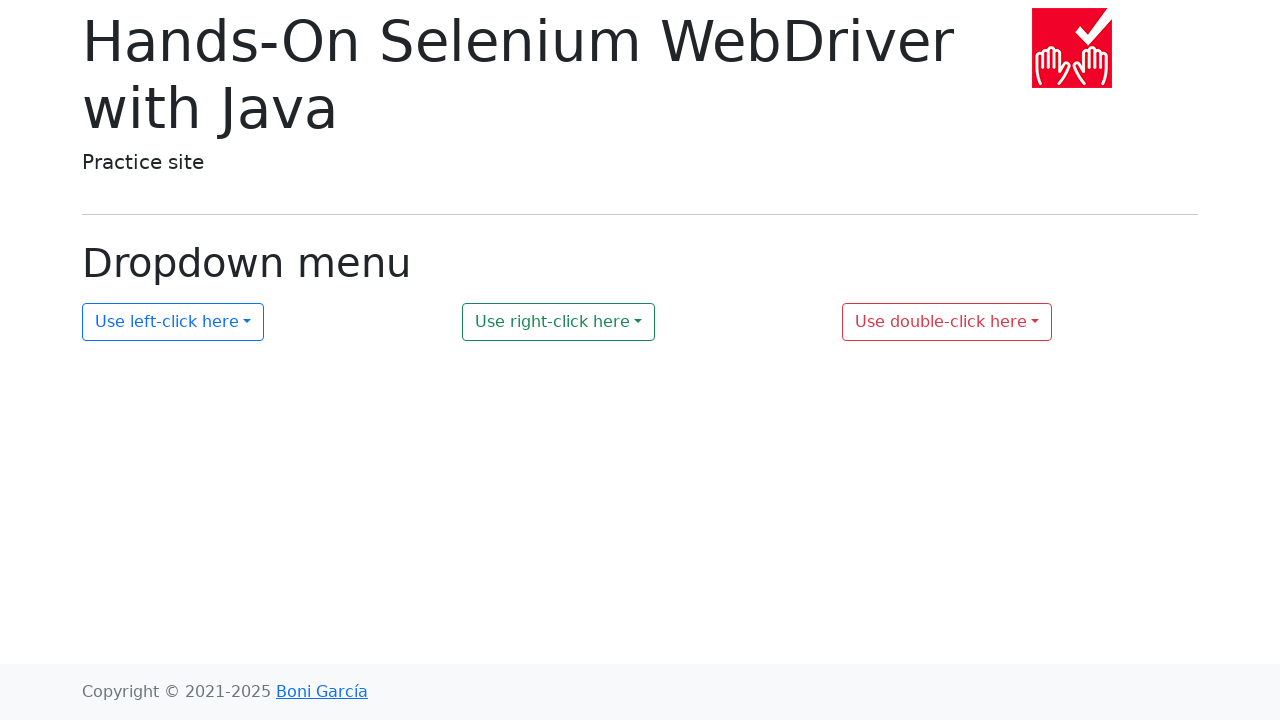

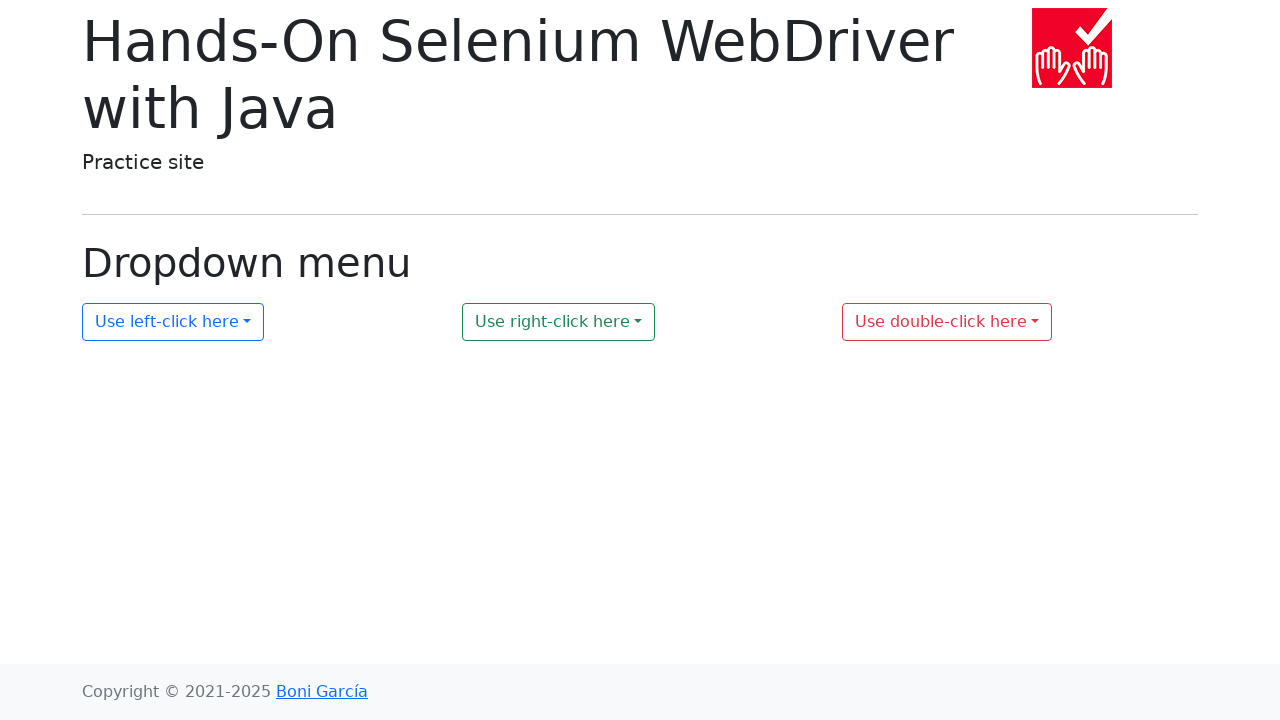